Tests that pressing Escape cancels edits to a todo item

Starting URL: https://demo.playwright.dev/todomvc

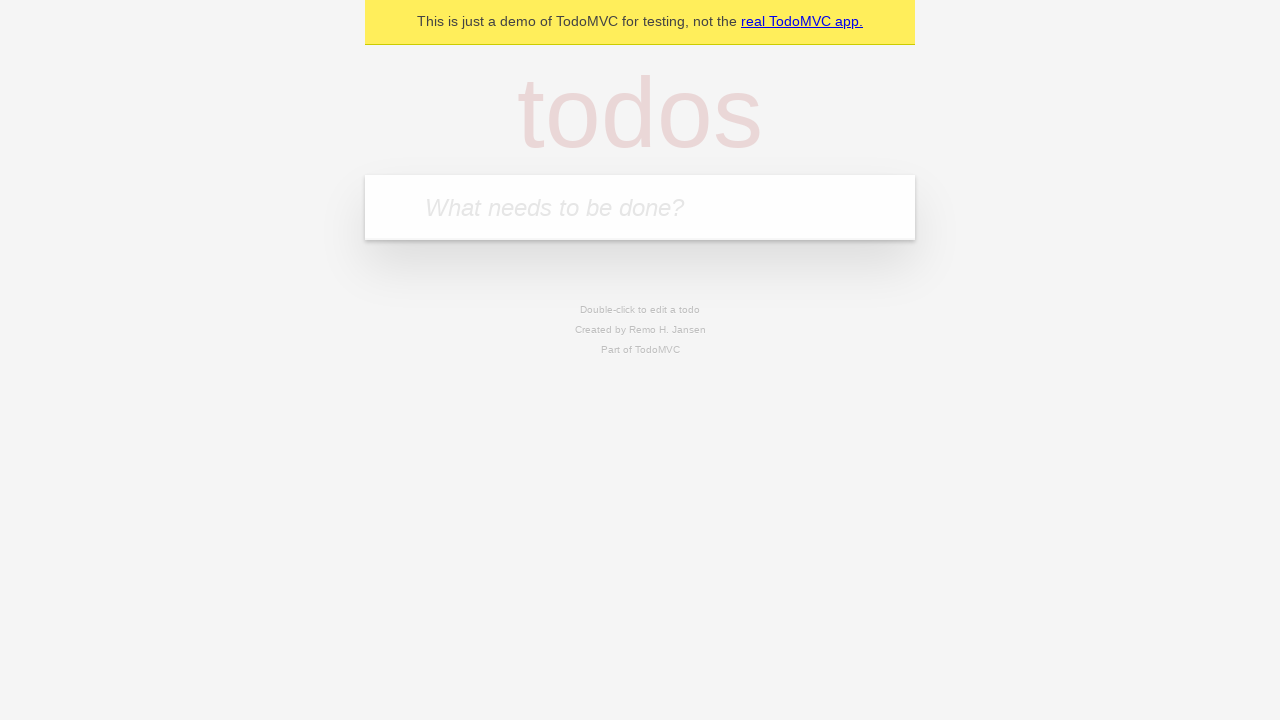

Filled new todo field with 'buy some cheese' on internal:attr=[placeholder="What needs to be done?"i]
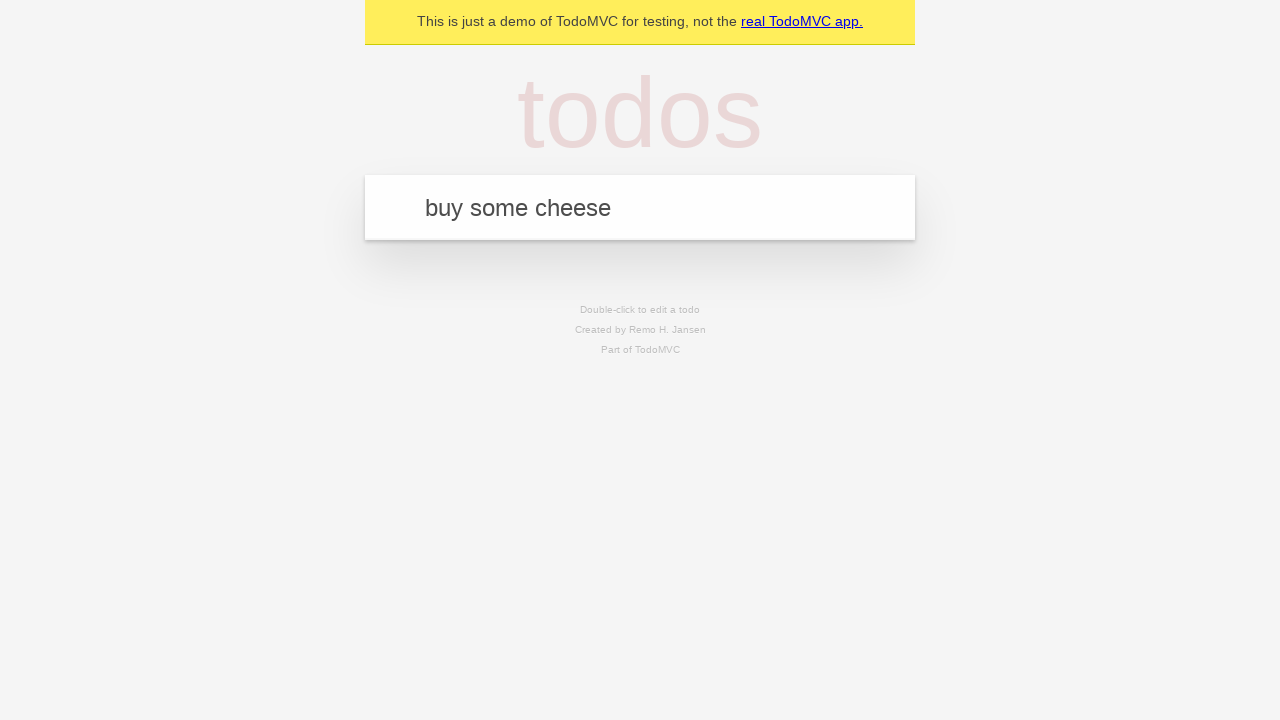

Pressed Enter to create todo 'buy some cheese' on internal:attr=[placeholder="What needs to be done?"i]
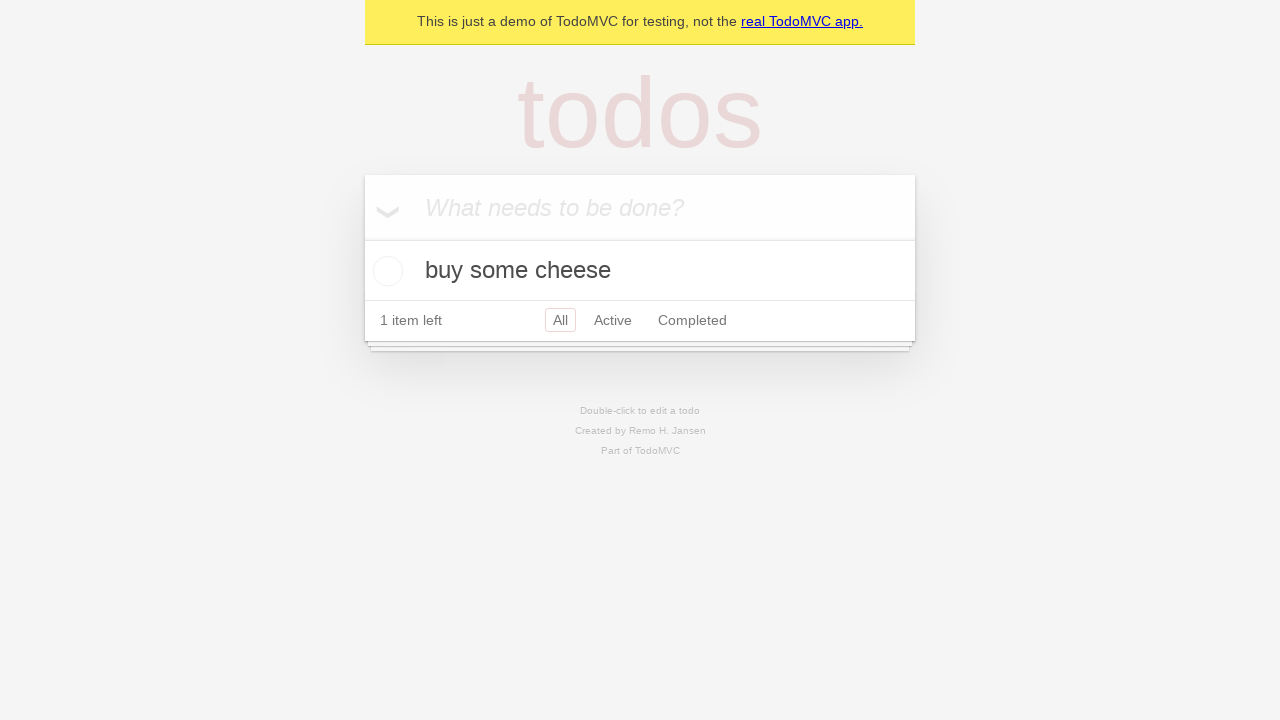

Filled new todo field with 'feed the cat' on internal:attr=[placeholder="What needs to be done?"i]
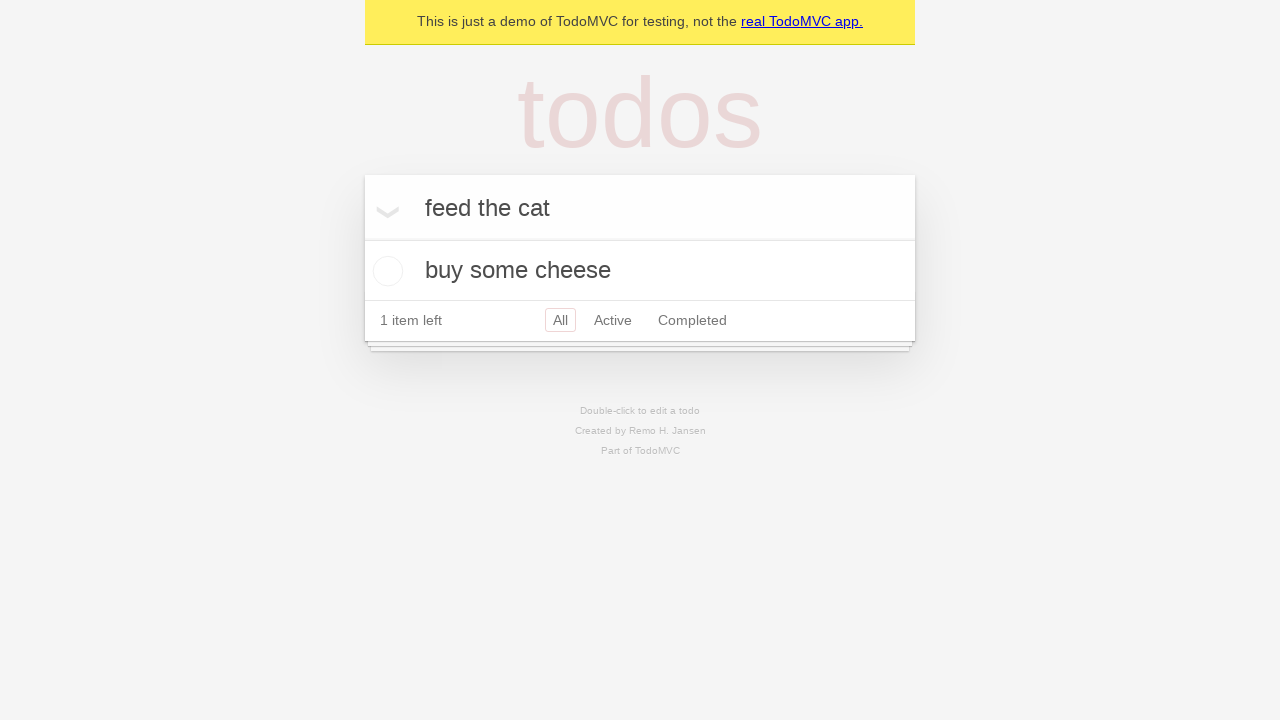

Pressed Enter to create todo 'feed the cat' on internal:attr=[placeholder="What needs to be done?"i]
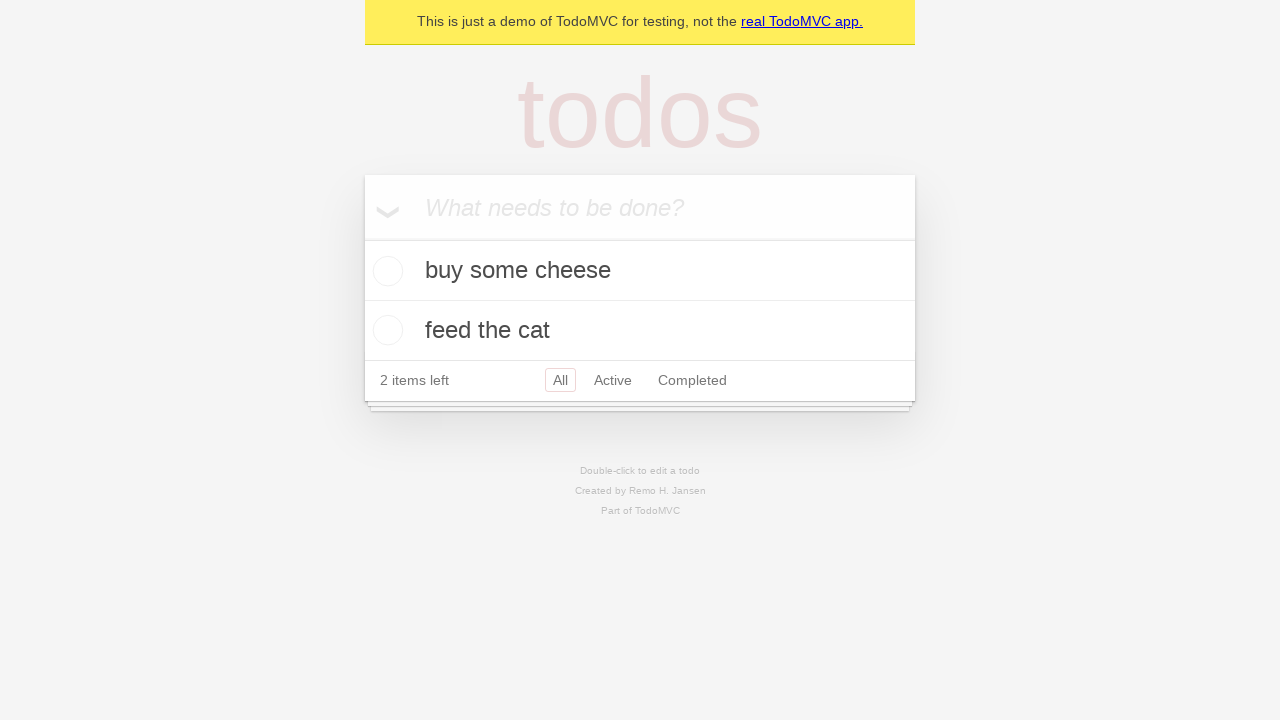

Filled new todo field with 'book a doctors appointment' on internal:attr=[placeholder="What needs to be done?"i]
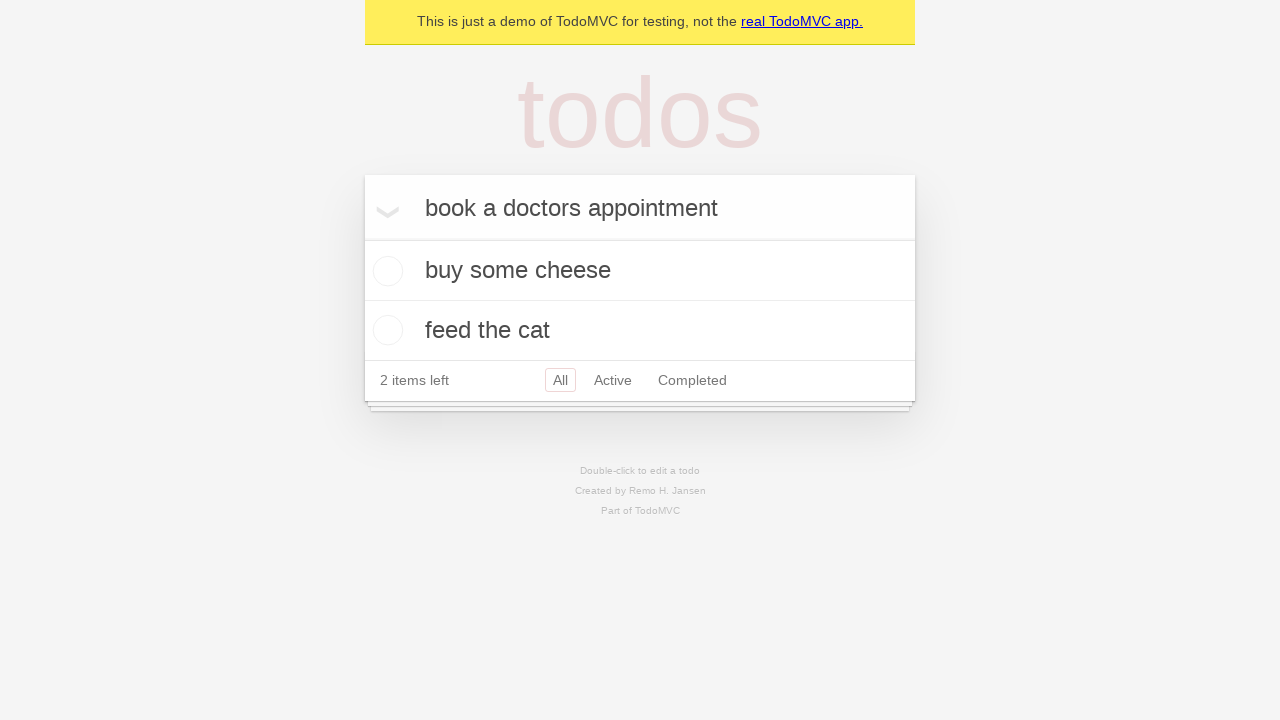

Pressed Enter to create todo 'book a doctors appointment' on internal:attr=[placeholder="What needs to be done?"i]
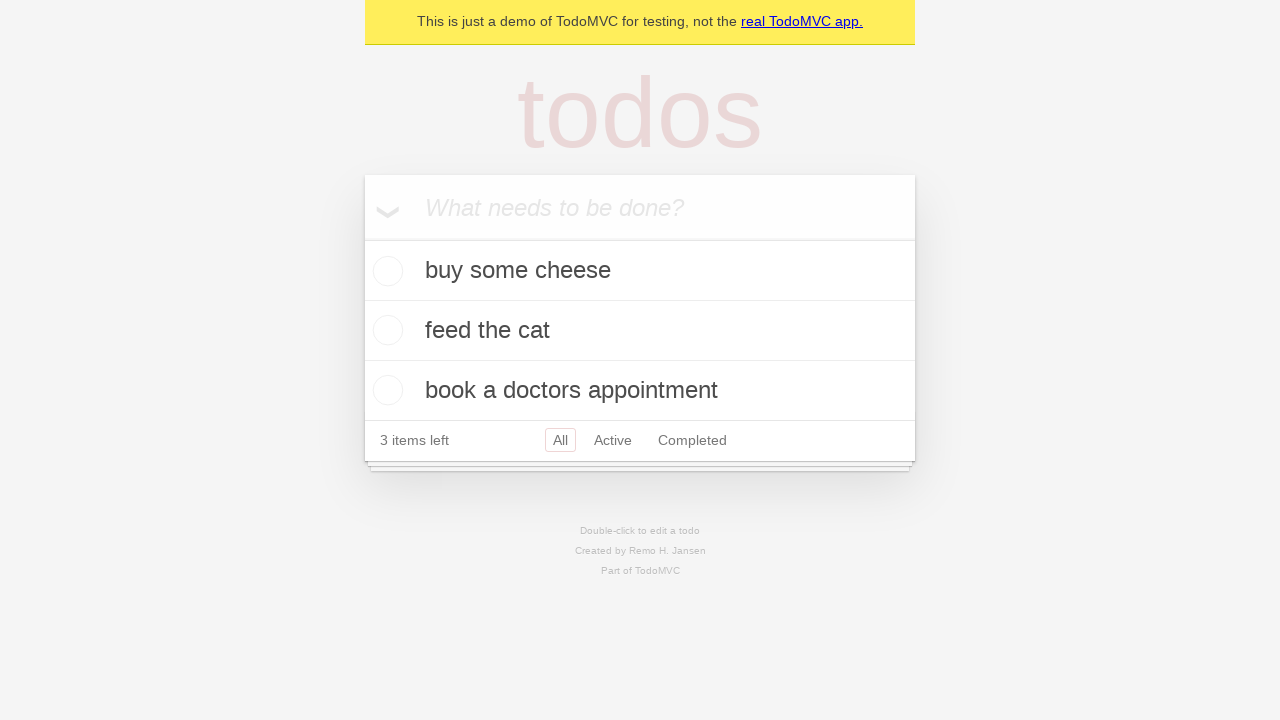

Double-clicked second todo item to enter edit mode at (640, 331) on internal:testid=[data-testid="todo-item"s] >> nth=1
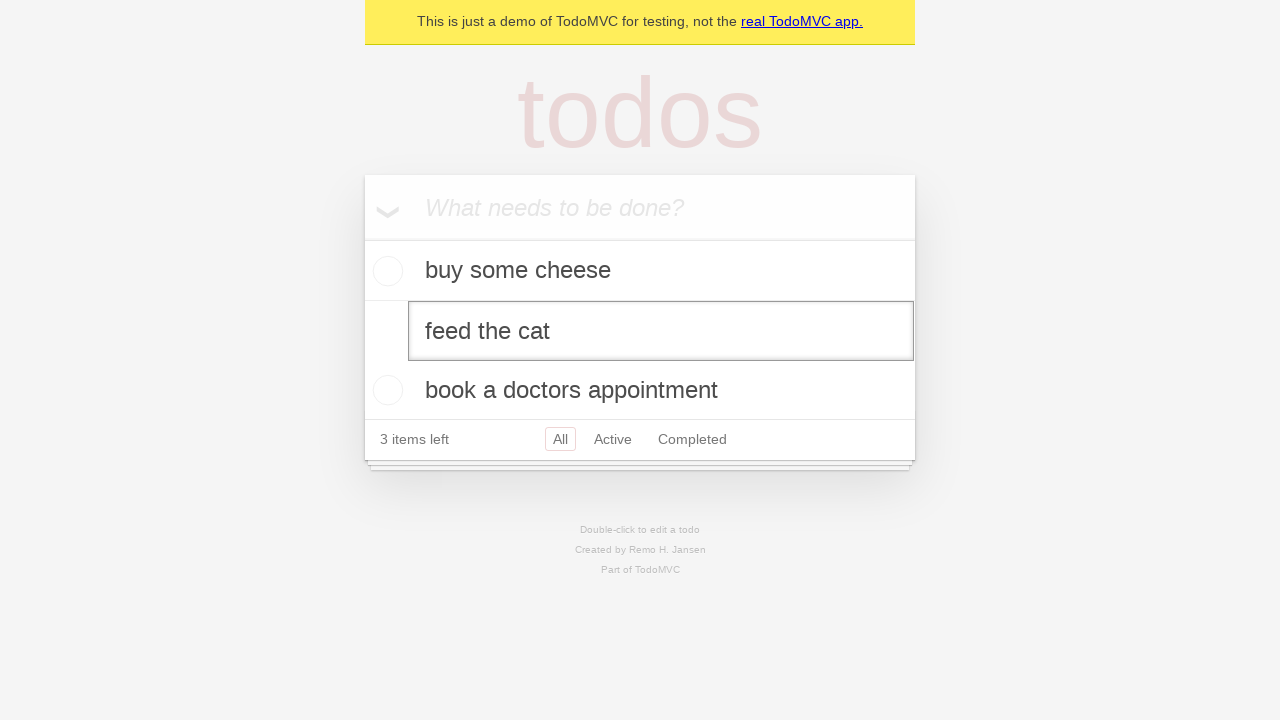

Filled edit textbox with new text 'buy some sausages' on internal:testid=[data-testid="todo-item"s] >> nth=1 >> internal:role=textbox[nam
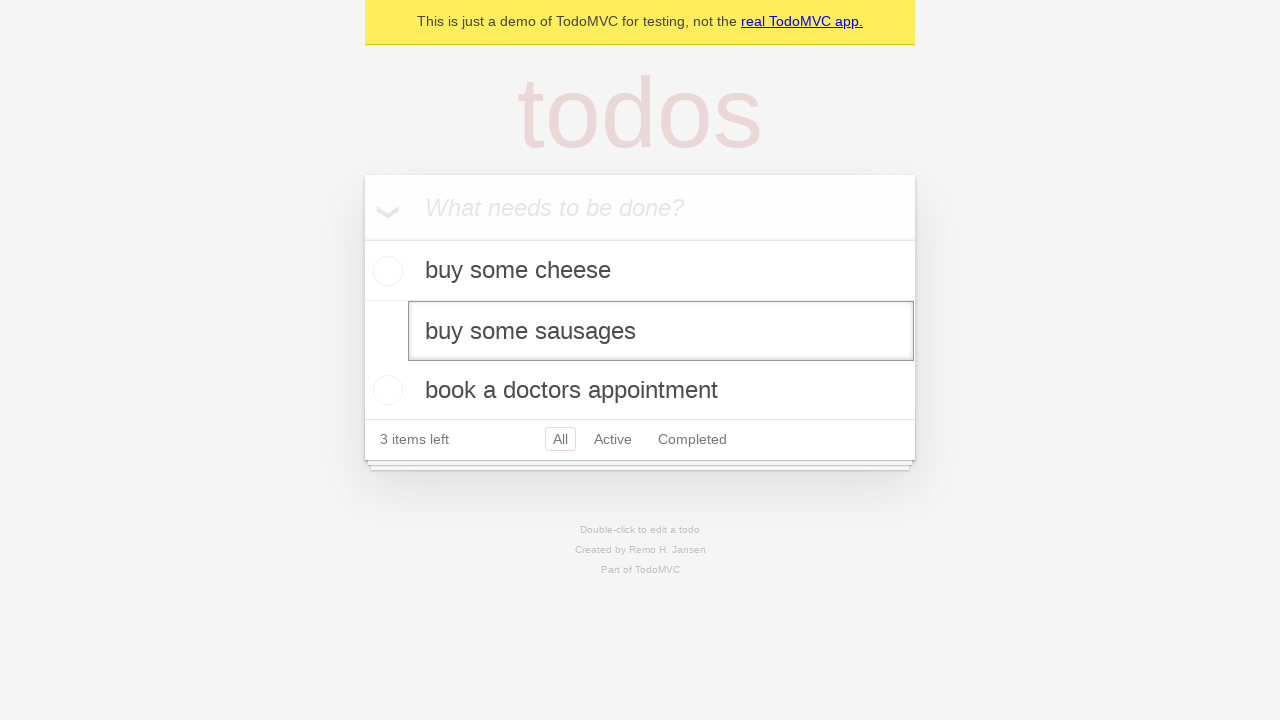

Pressed Escape key to cancel edit on internal:testid=[data-testid="todo-item"s] >> nth=1 >> internal:role=textbox[nam
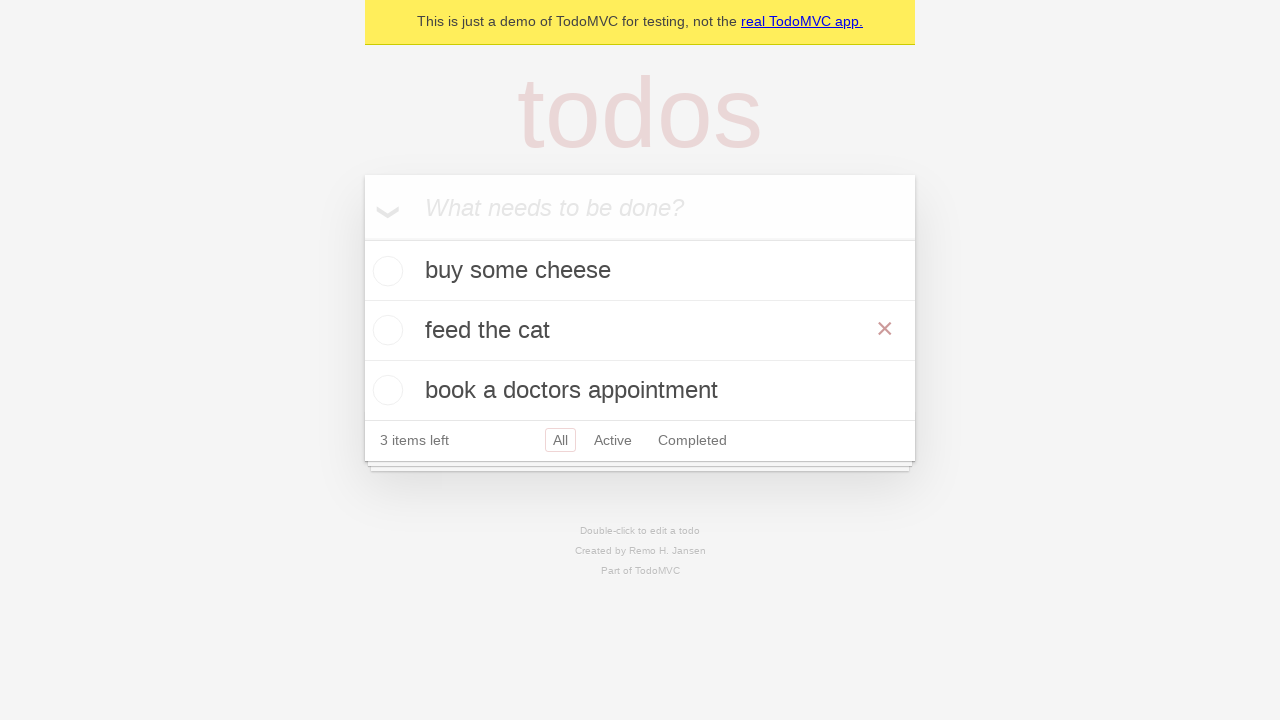

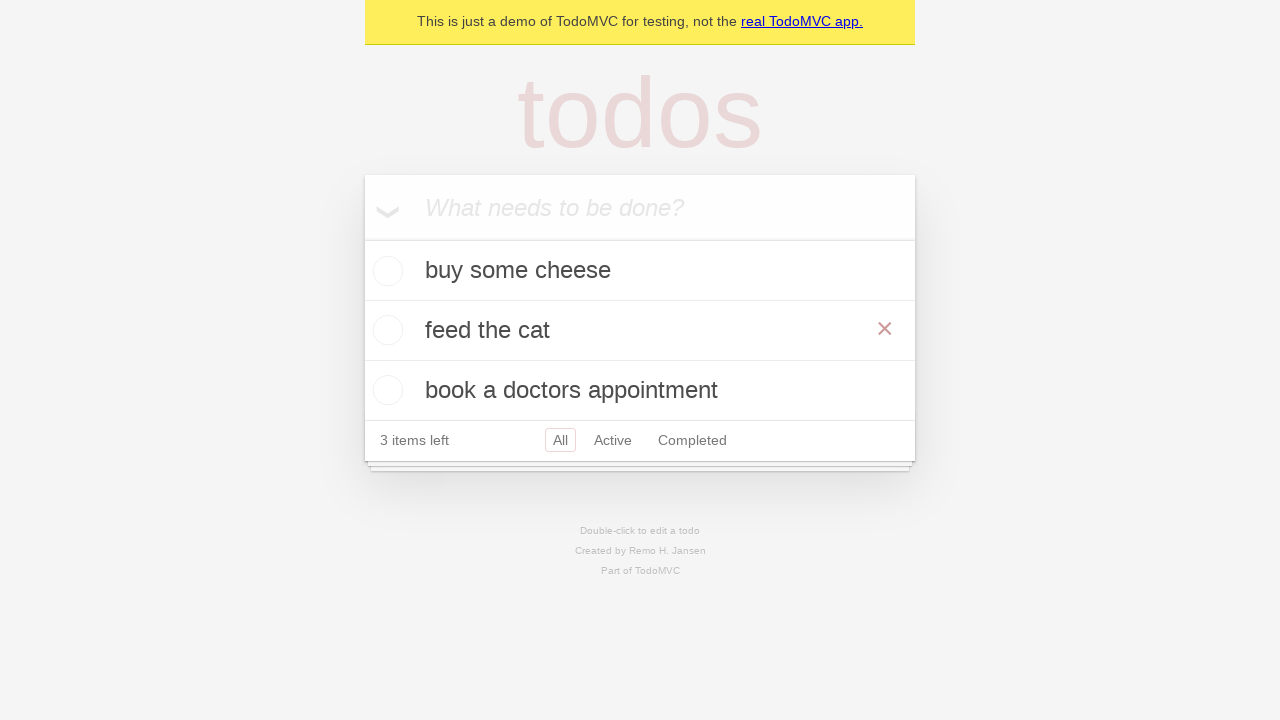